Tests navigation through a personal portfolio website by clicking through various sections (Who I Am, What I Do, What They Say, How I Can, Who Knows Me, Contact), then navigates to a Scrum Master certification page and TFW display.

Starting URL: http://appsbycapps.com

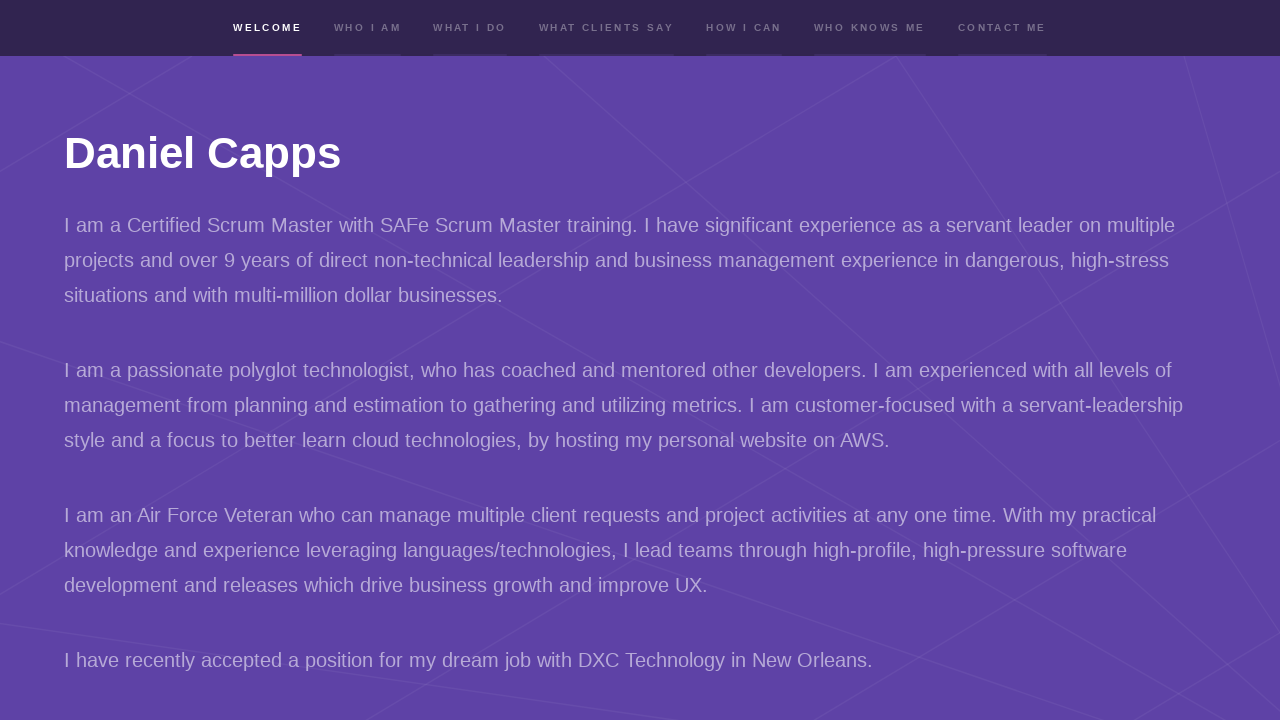

Clicked 'Who I Am' section at (368, 28) on [name='whoiam']
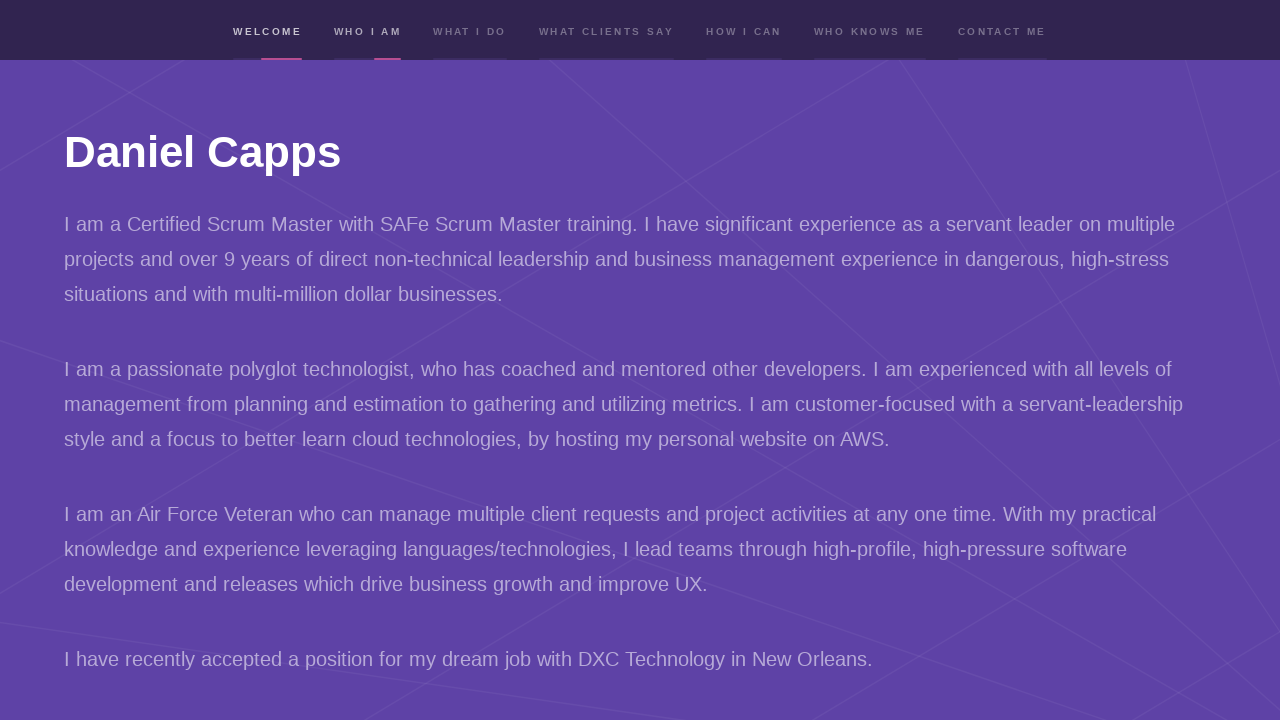

Waited for 'Who I Am' section to load
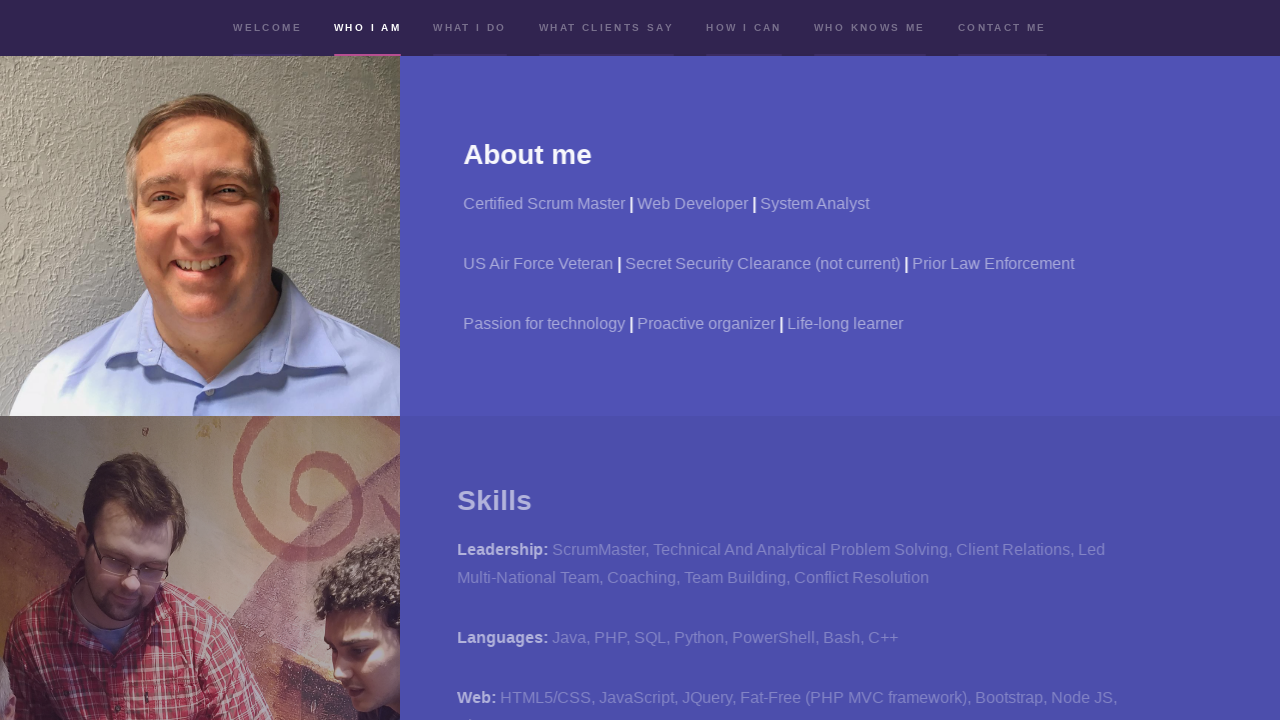

Clicked 'What I Do' section at (470, 28) on [name='whatido']
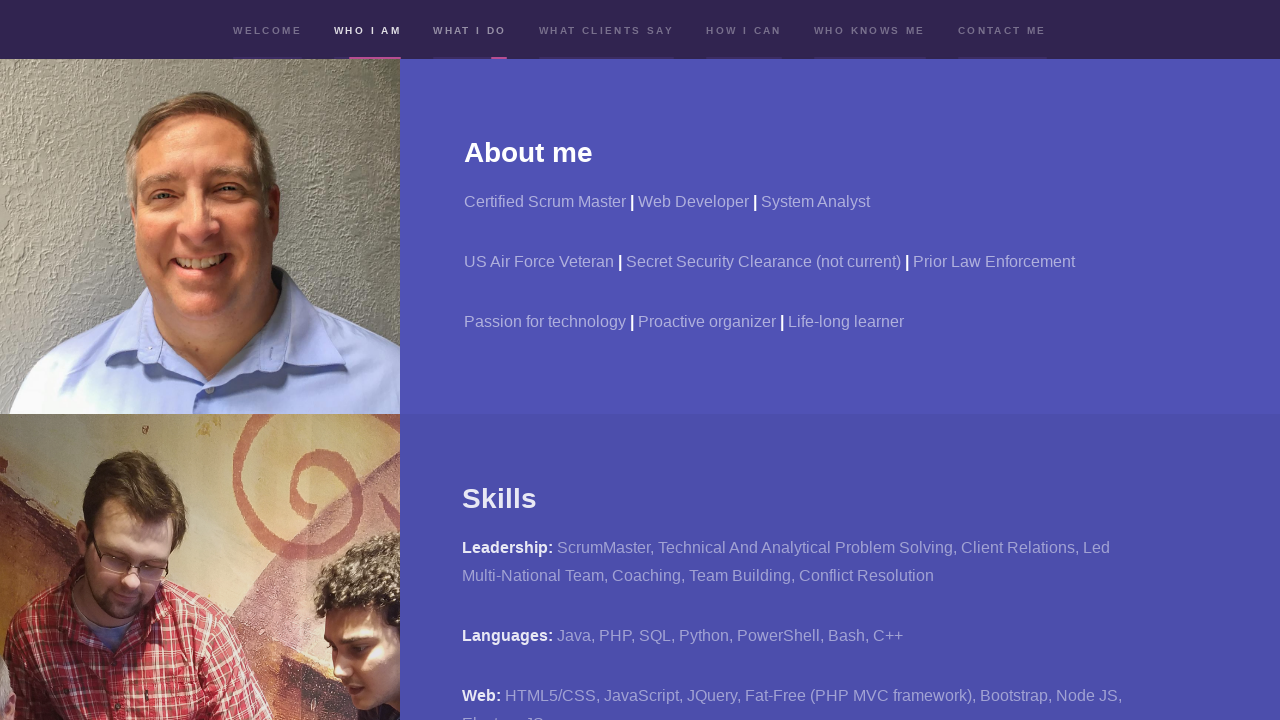

Waited for 'What I Do' section to load
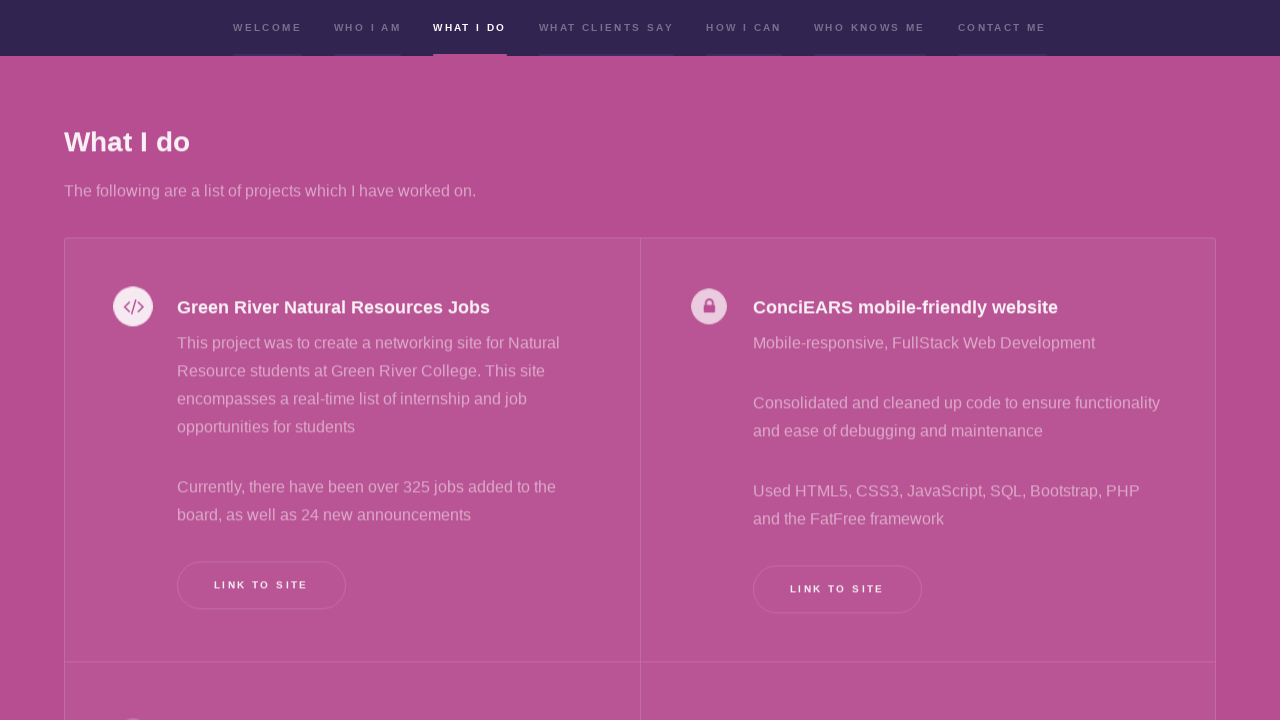

Clicked 'What They Say' section at (607, 28) on [name='whattheysay']
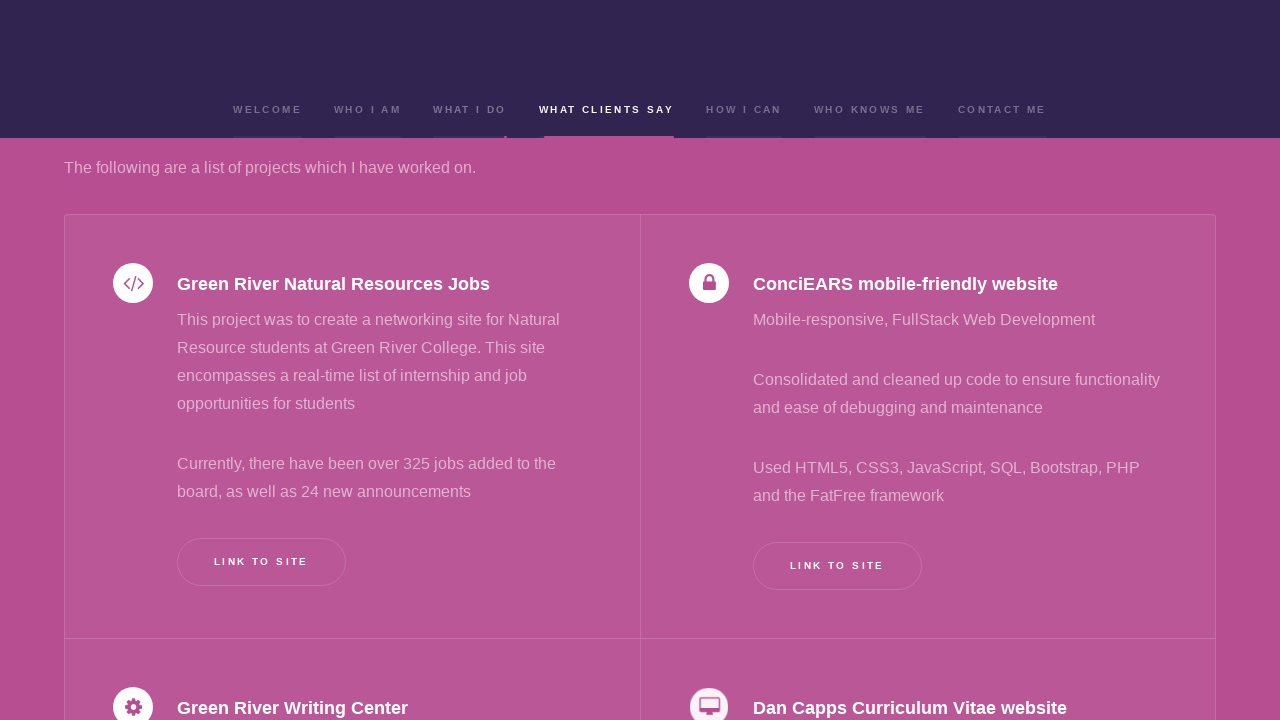

Waited for 'What They Say' section to load
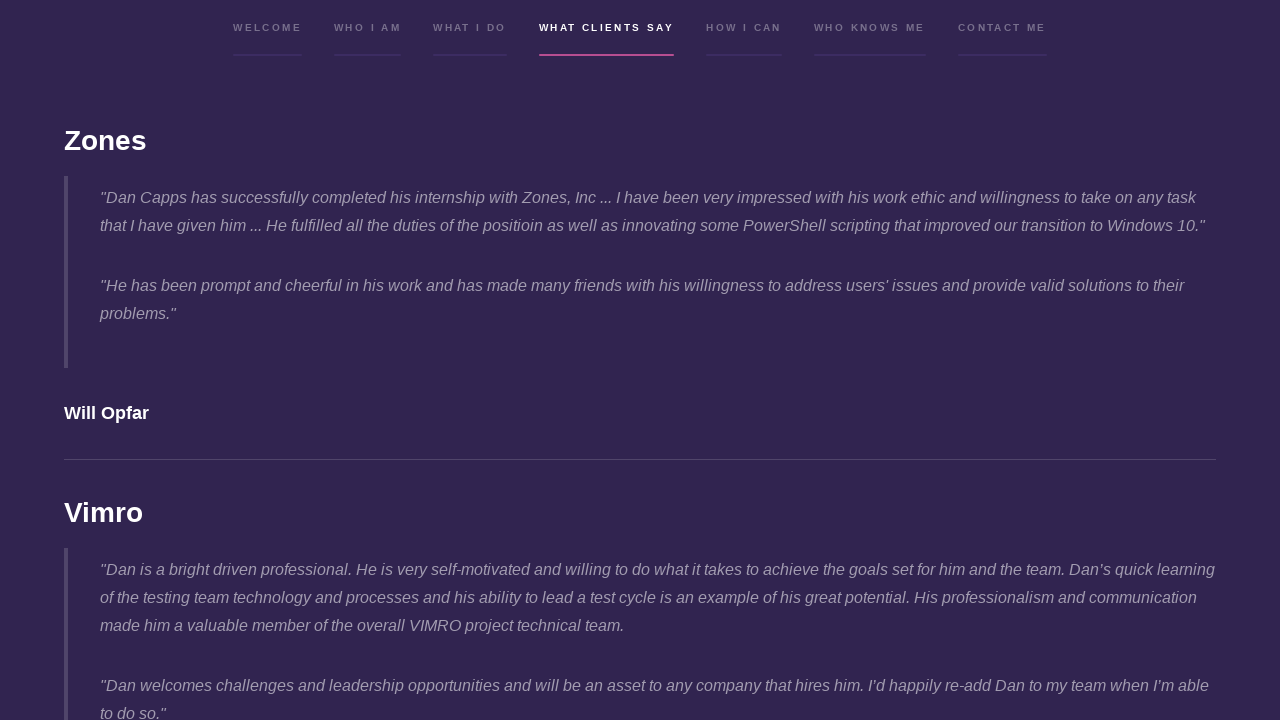

Clicked 'How I Can' section at (744, 28) on [name='howican']
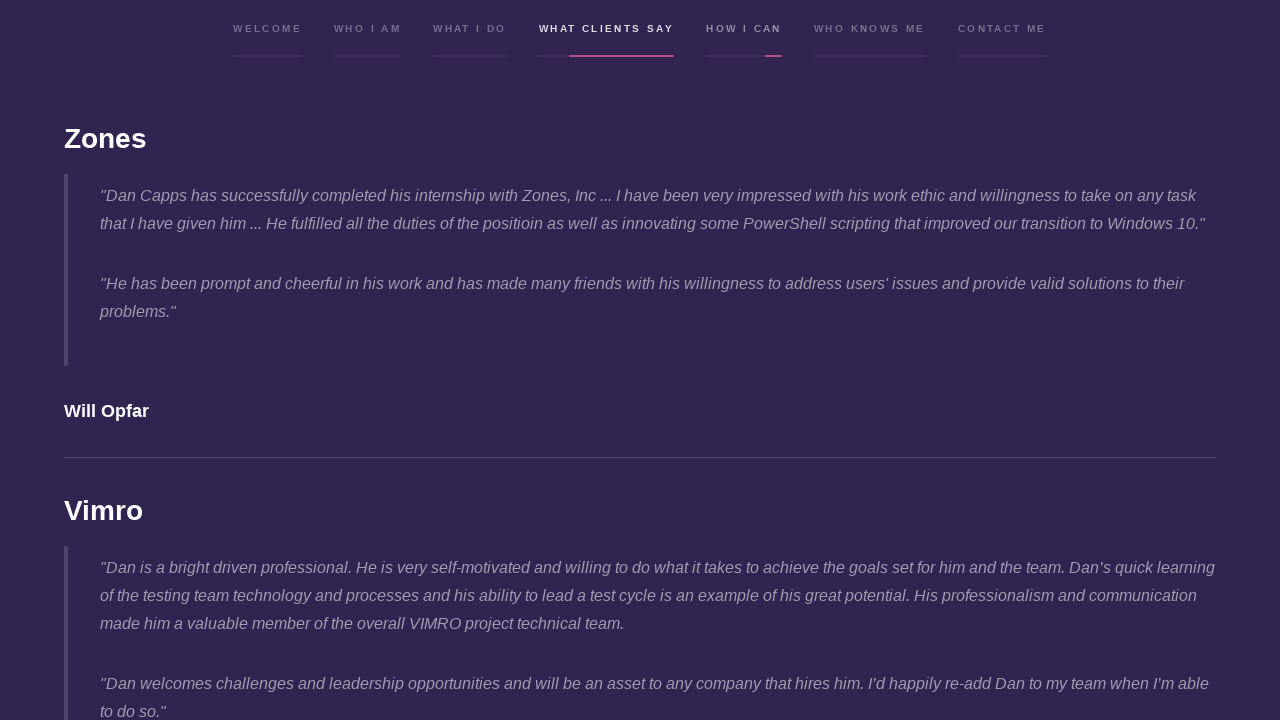

Waited for 'How I Can' section to load
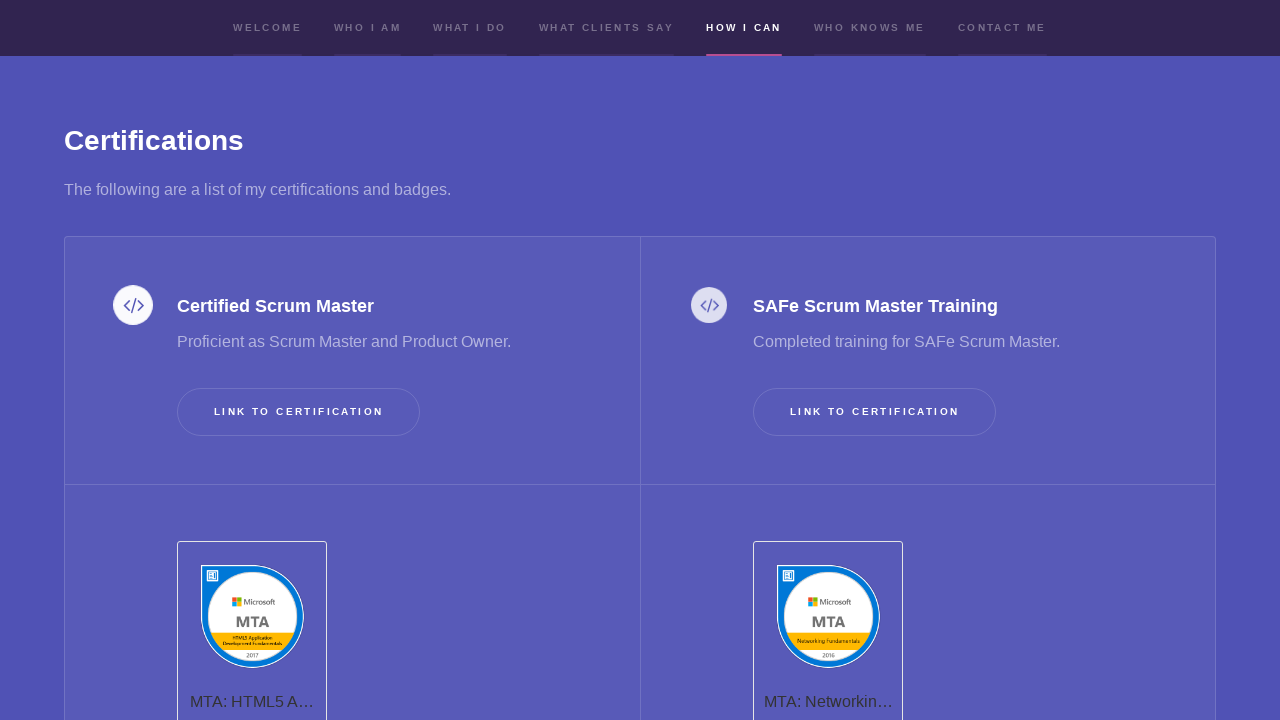

Clicked 'Who Knows Me' section at (870, 28) on [name='whoknowsme']
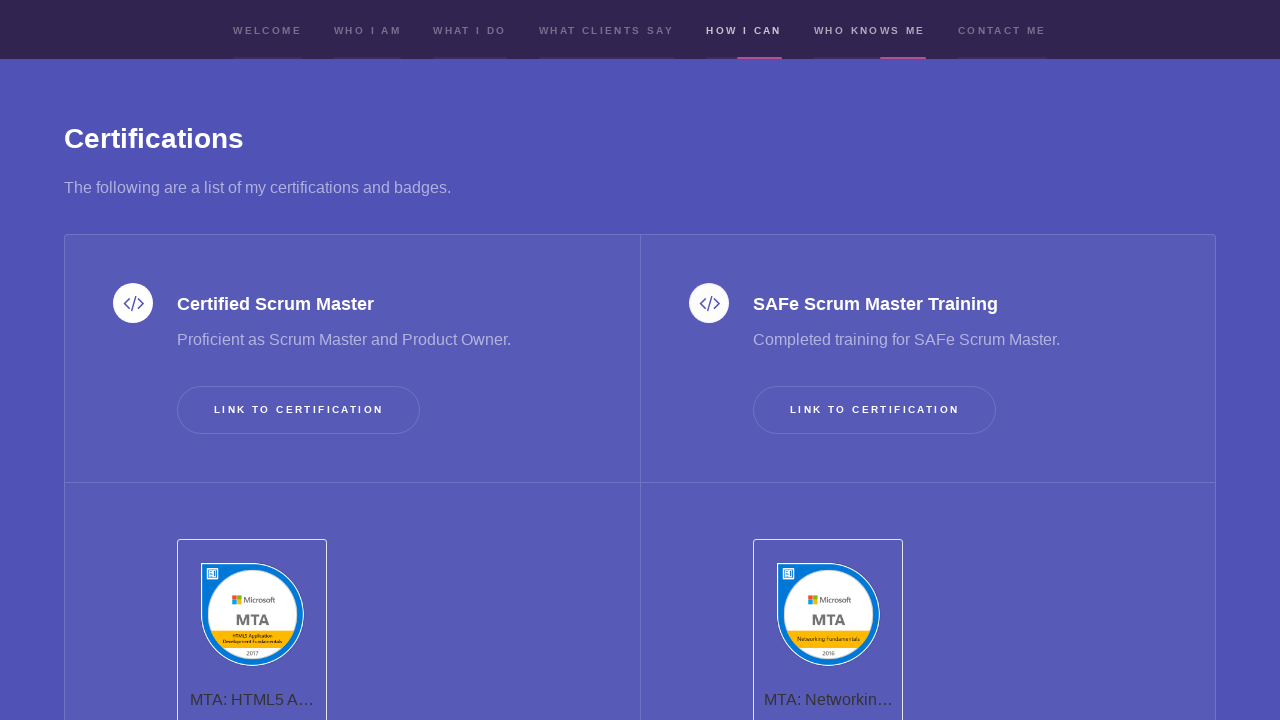

Waited for 'Who Knows Me' section to load
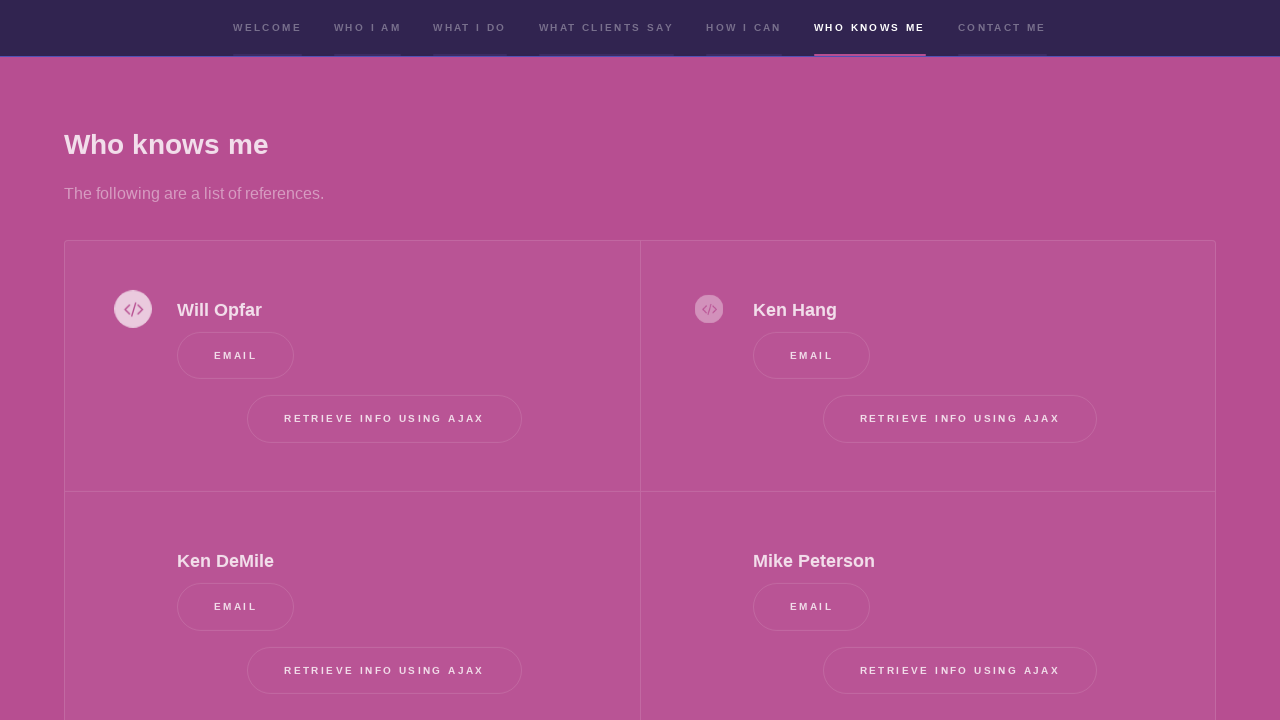

Clicked 'Contact' section at (1002, 28) on [name='contact']
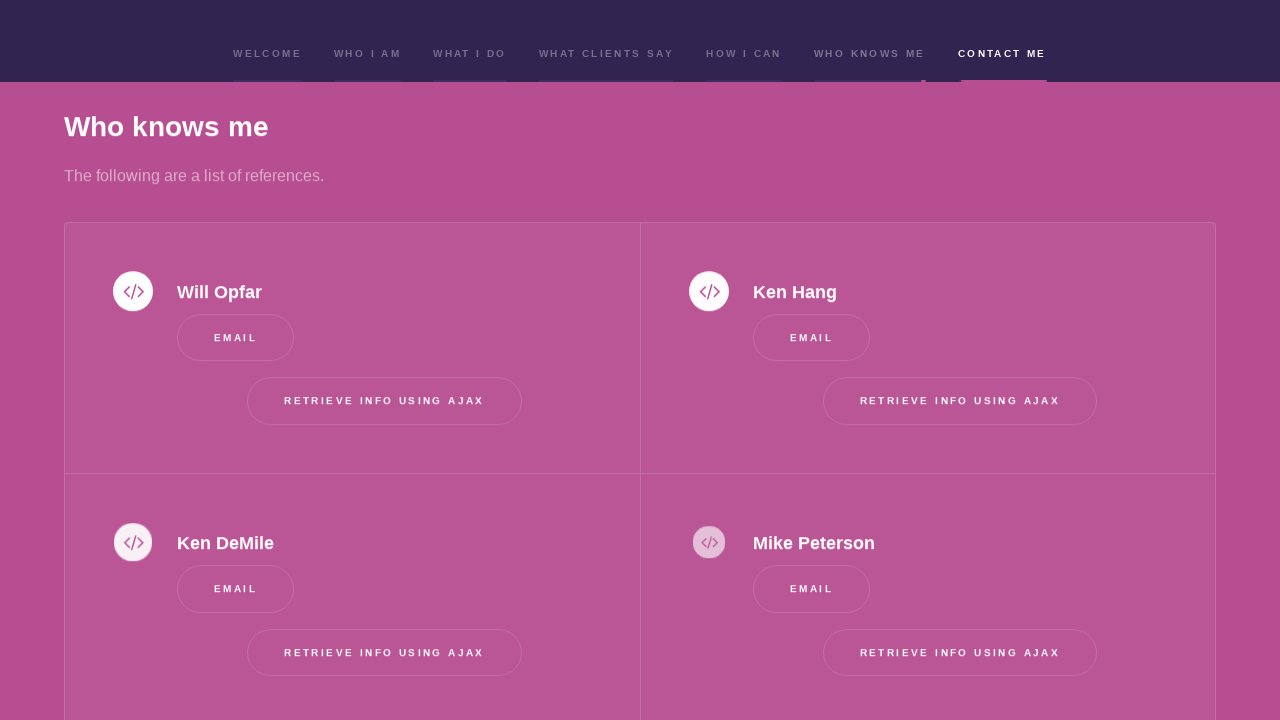

Waited for 'Contact' section to load
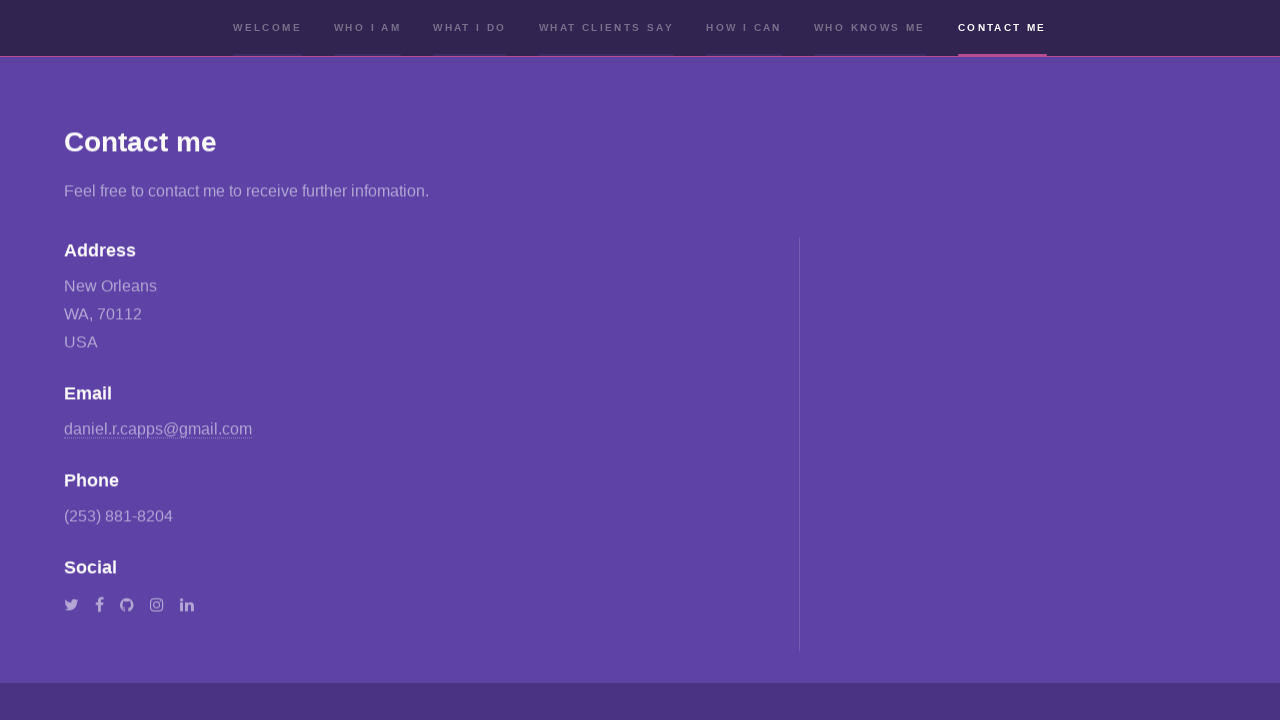

Navigated back to 'How I Can' section at (744, 28) on [name='howican']
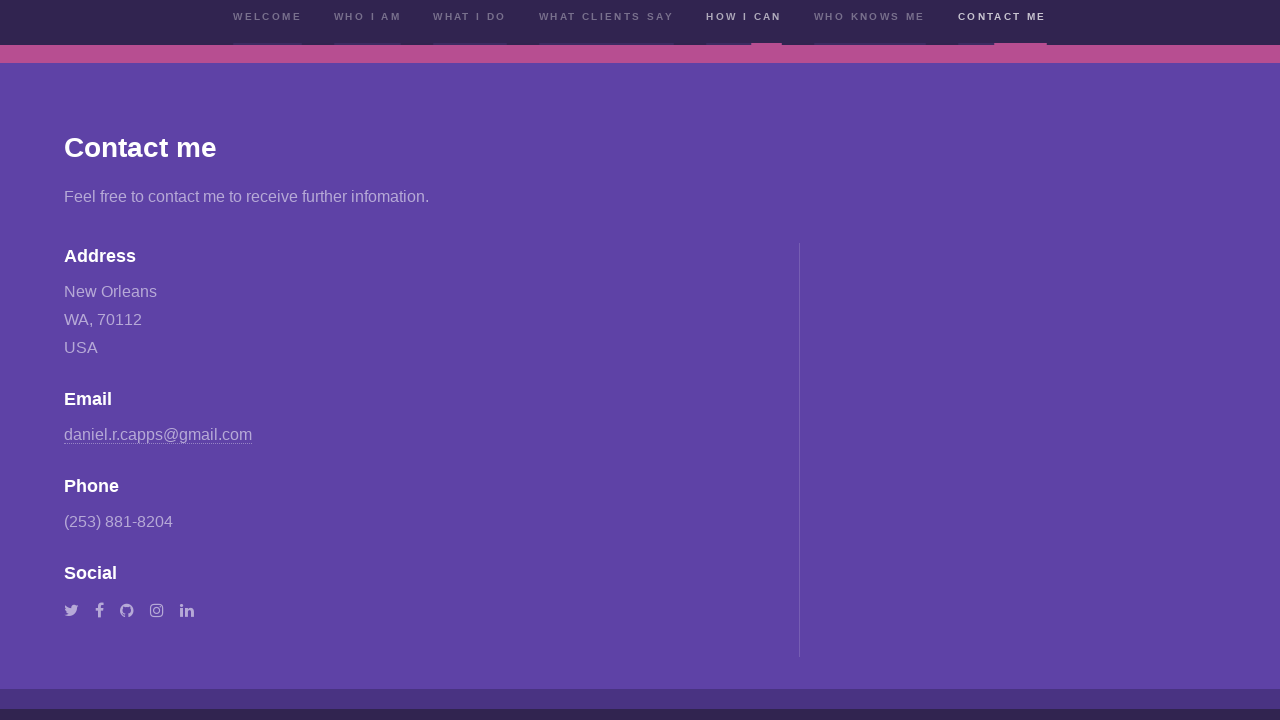

Waited for 'How I Can' section to display
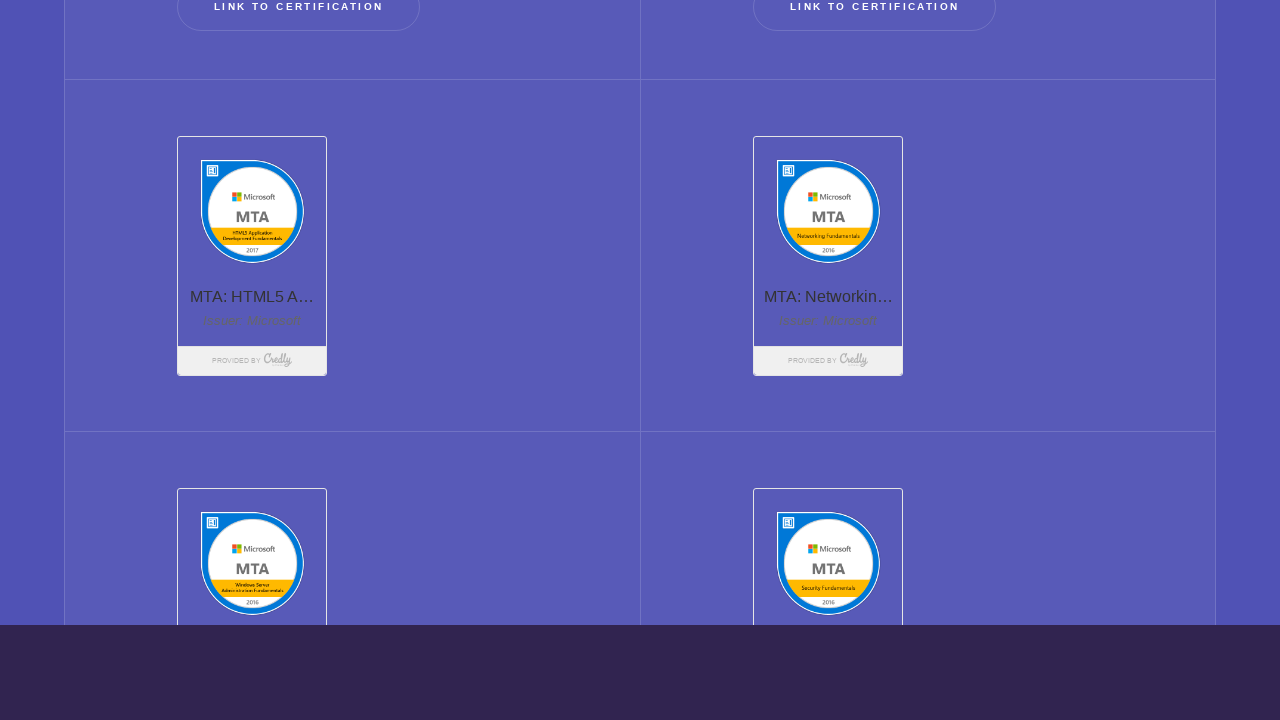

Clicked Certified Scrum Master certification button at (299, 365) on [name='csmcertbutton']
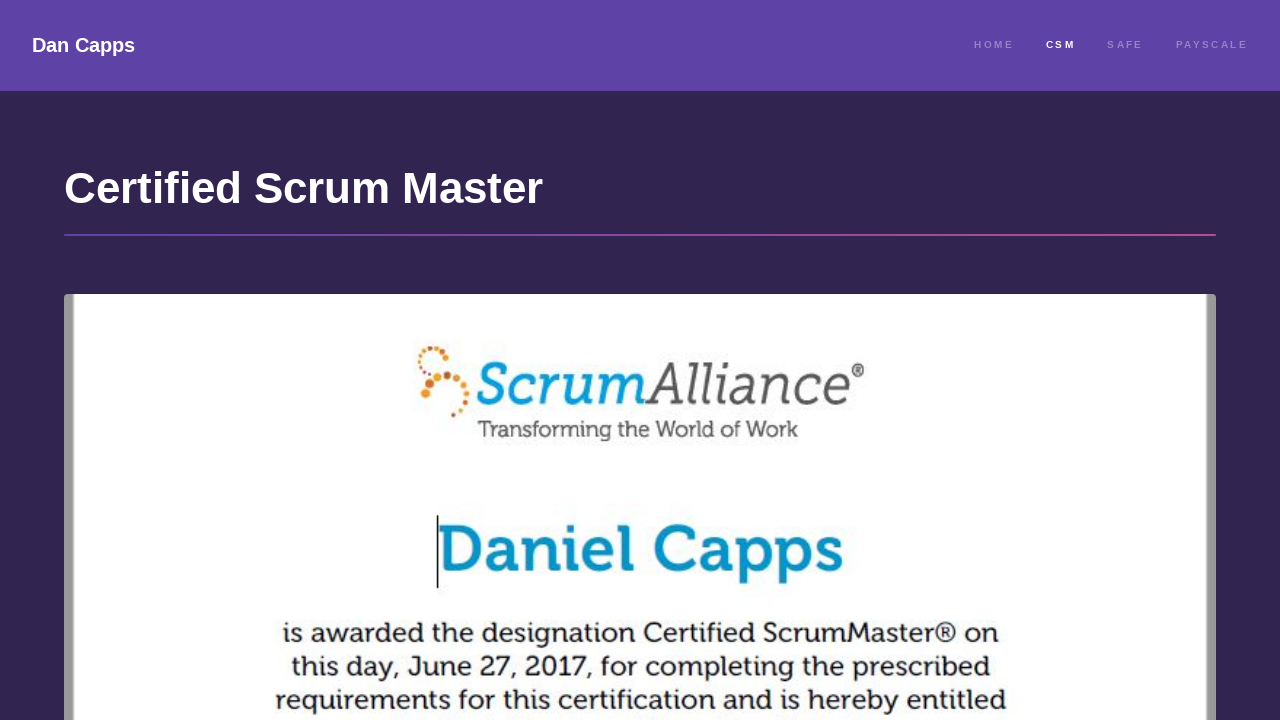

Waited for CSM certification page to load
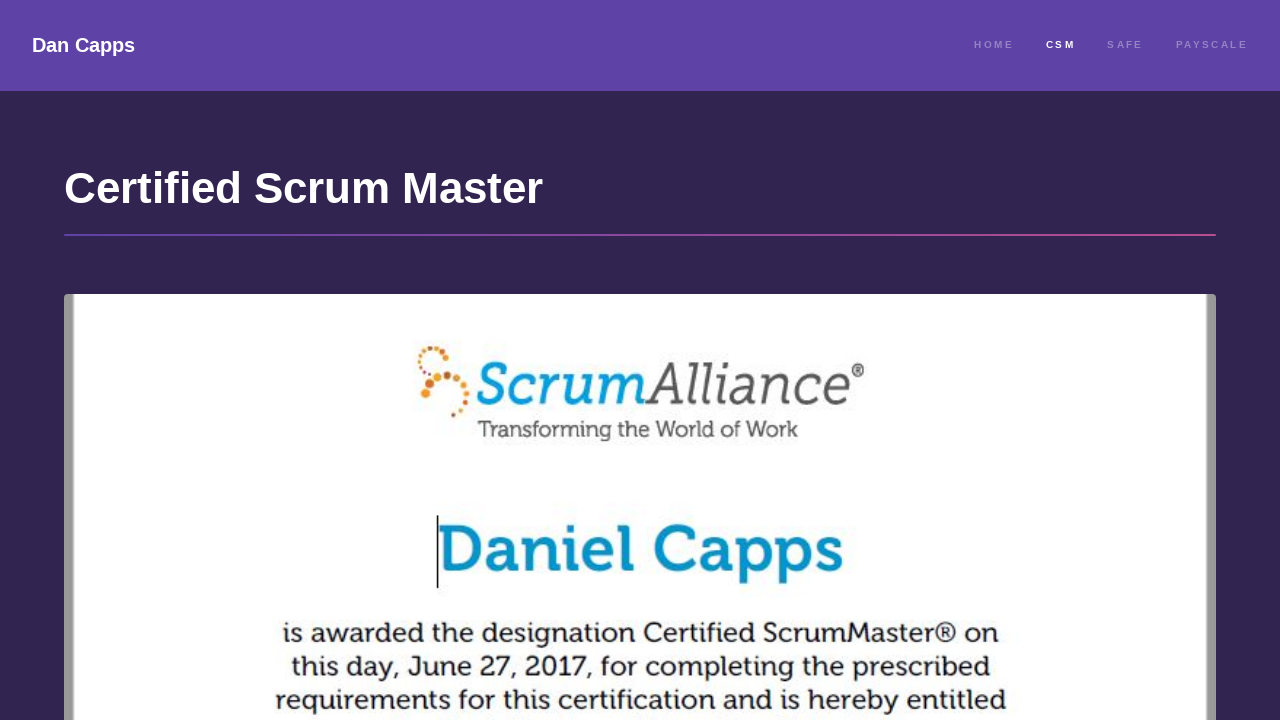

Clicked title to navigate back to main page at (84, 46) on .title
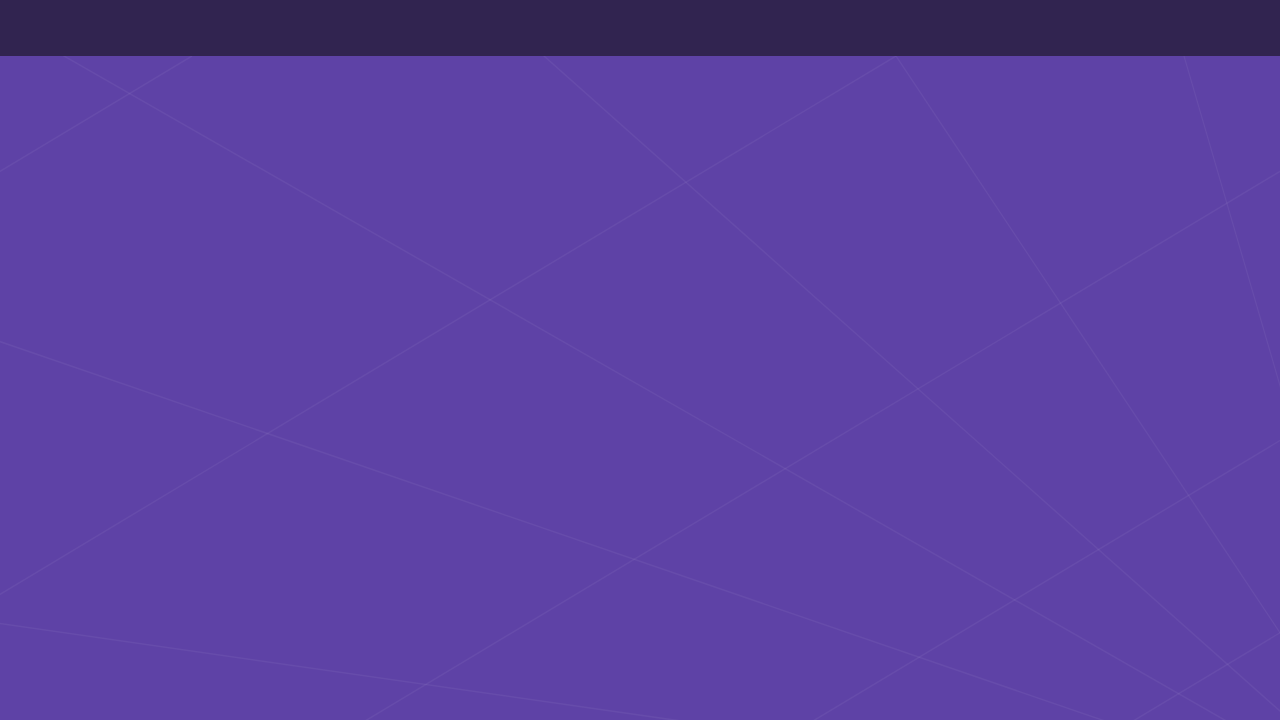

Waited for main page to load
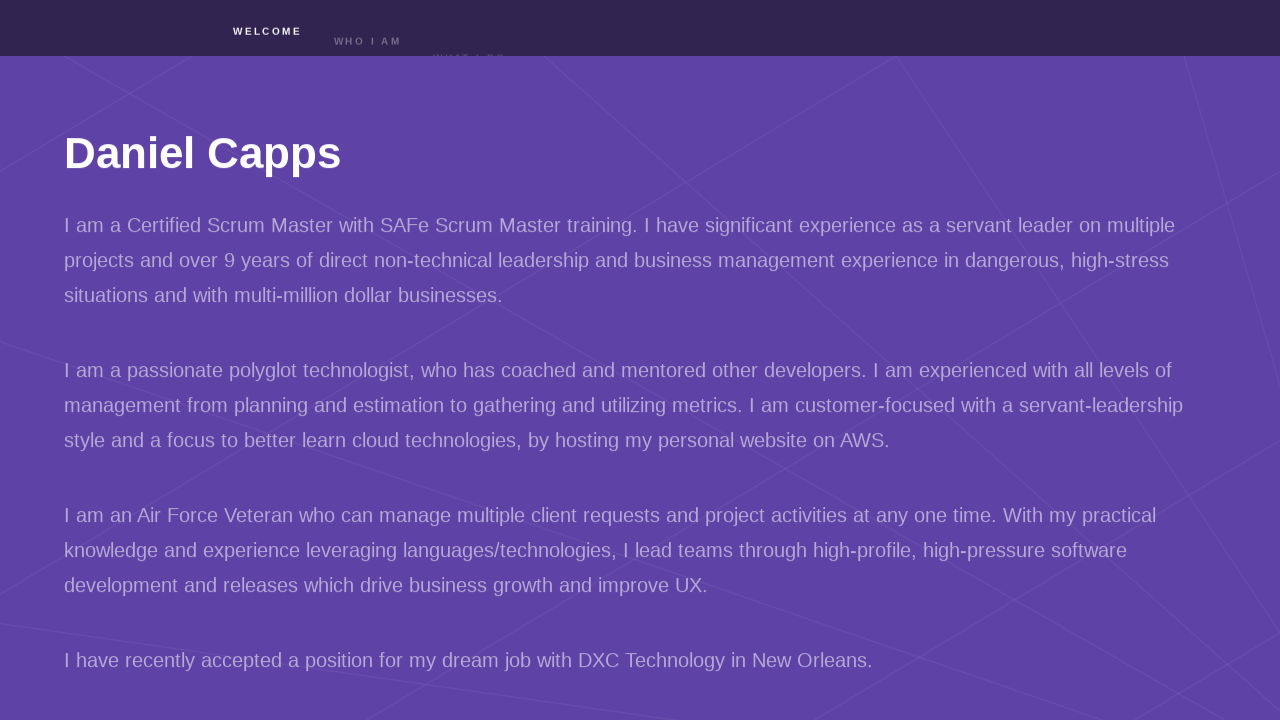

Clicked 'What I Do' section again at (470, 28) on [name='whatido']
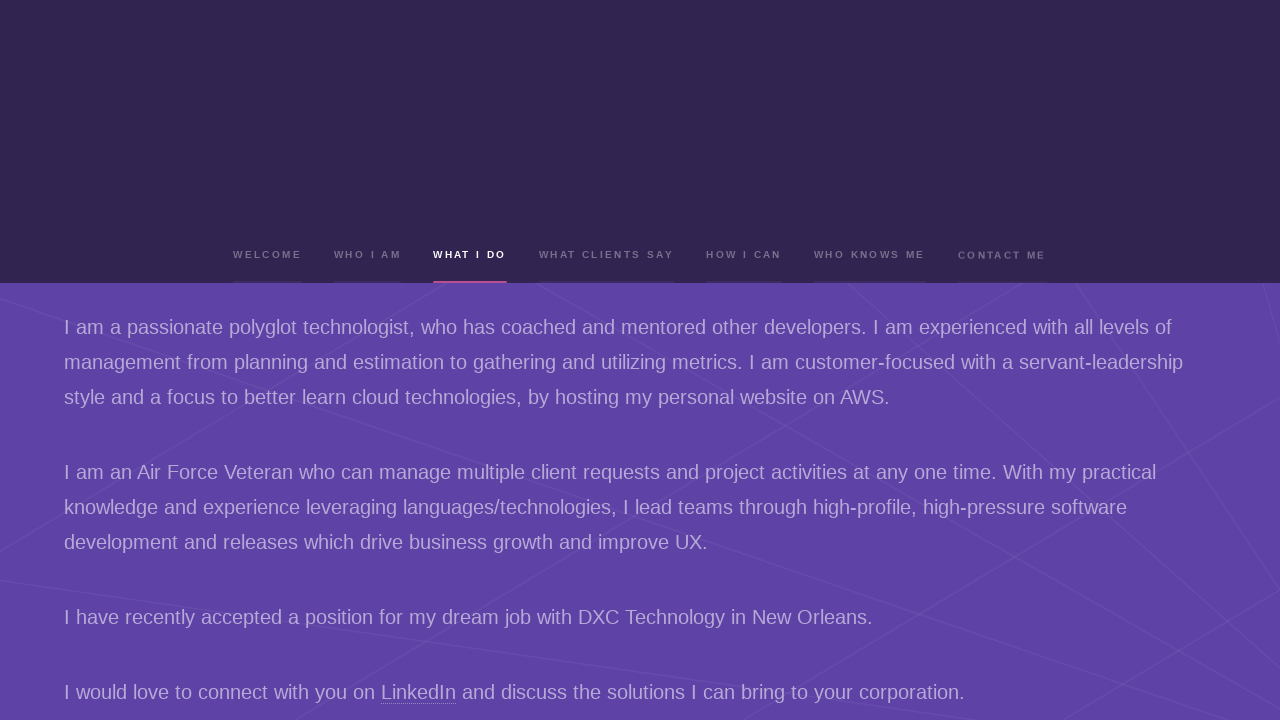

Waited for 'What I Do' section to display
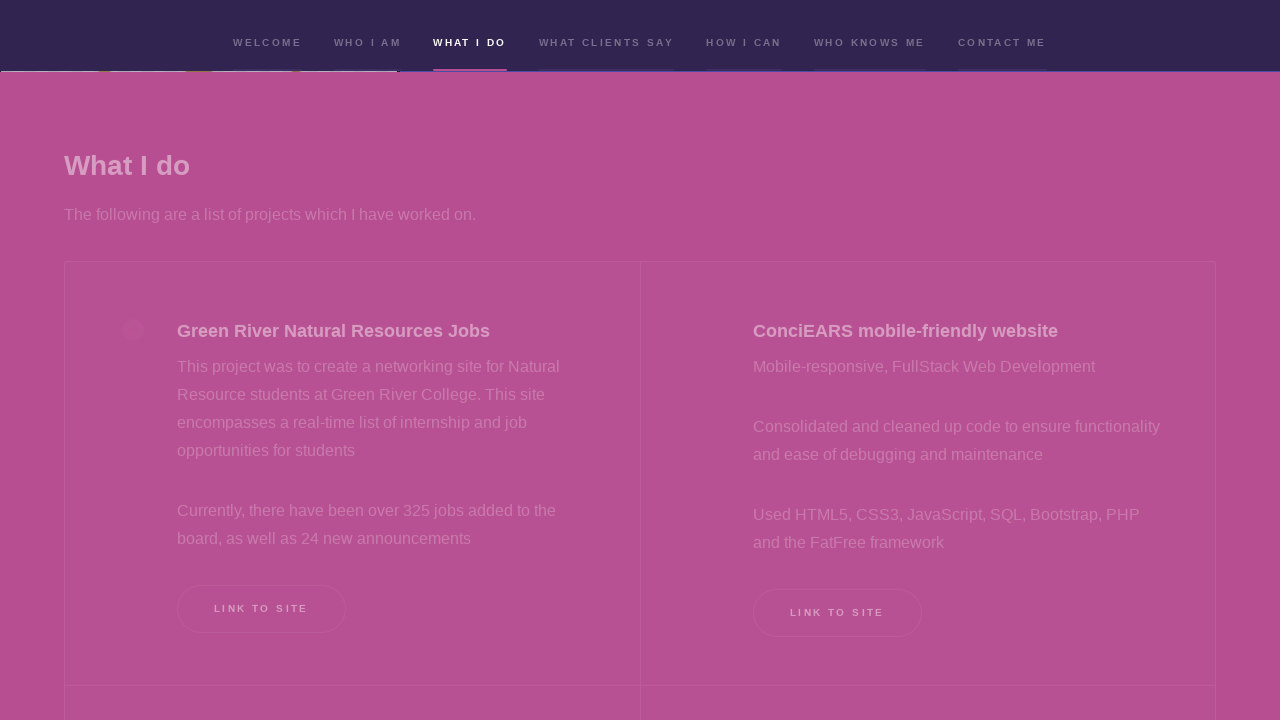

Clicked TFW display button at (261, 696) on [name='tfwbutton']
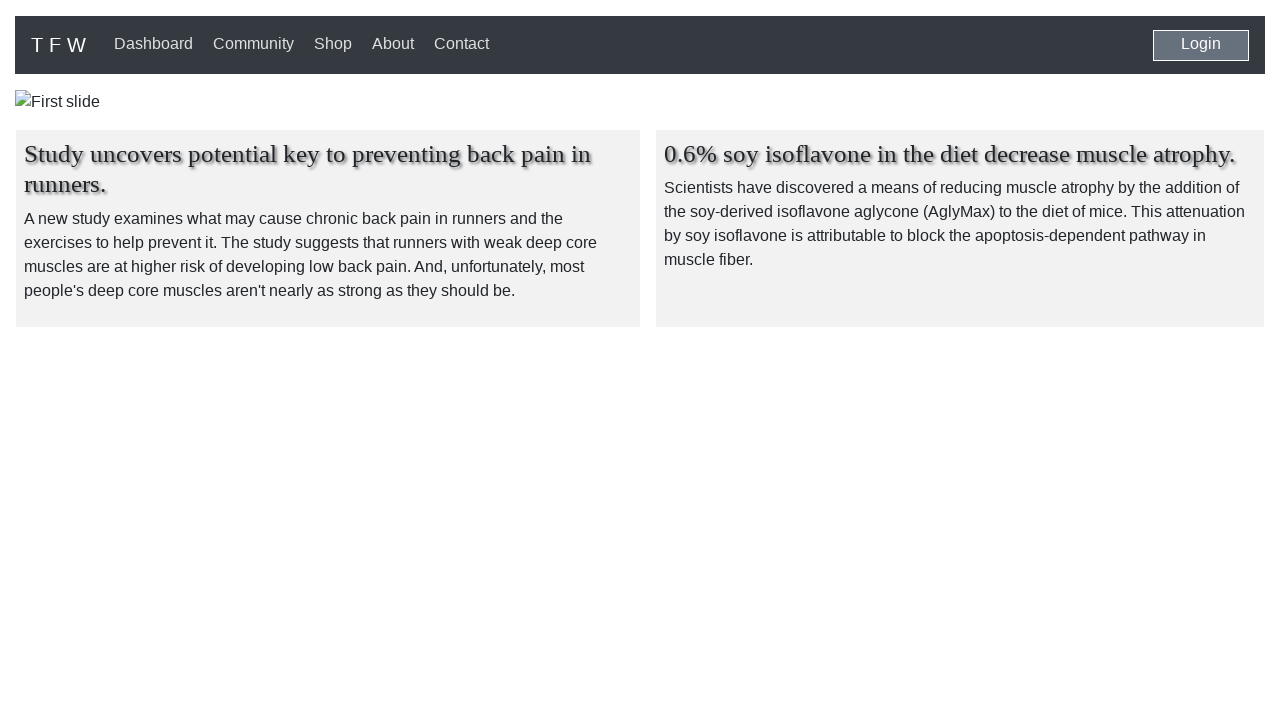

Waited for TFW display to load
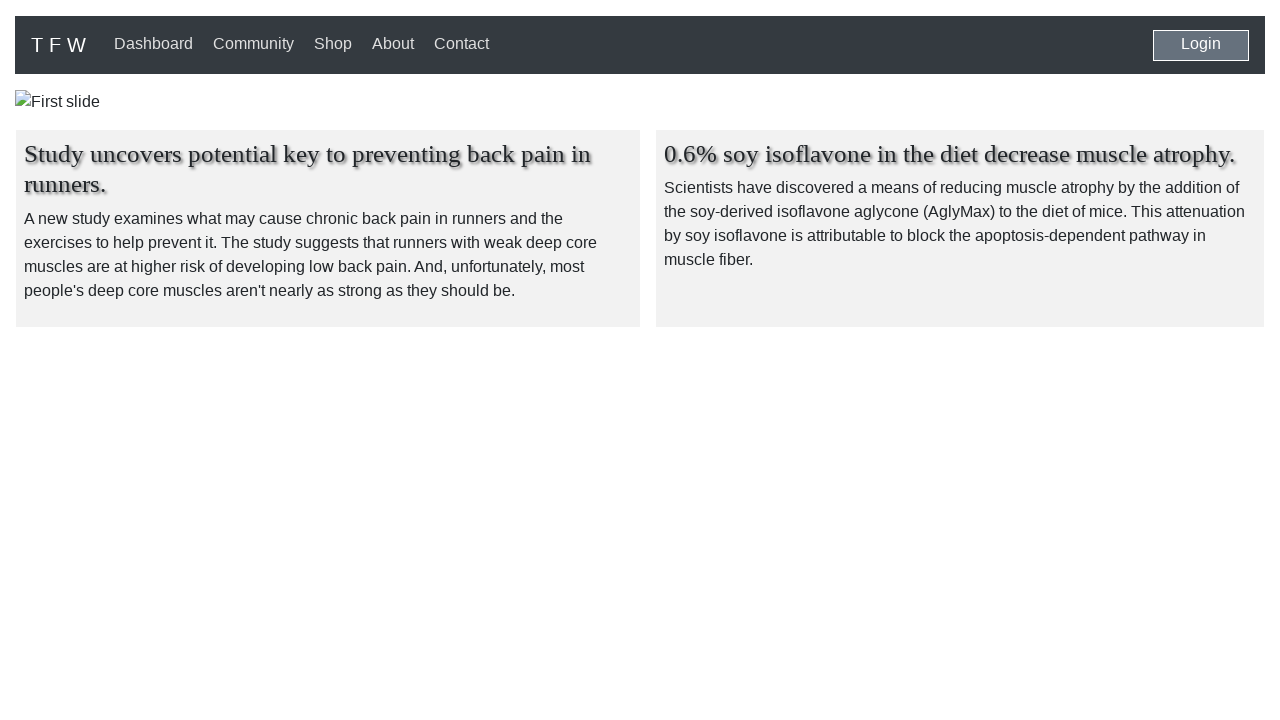

Navigated back from TFW display
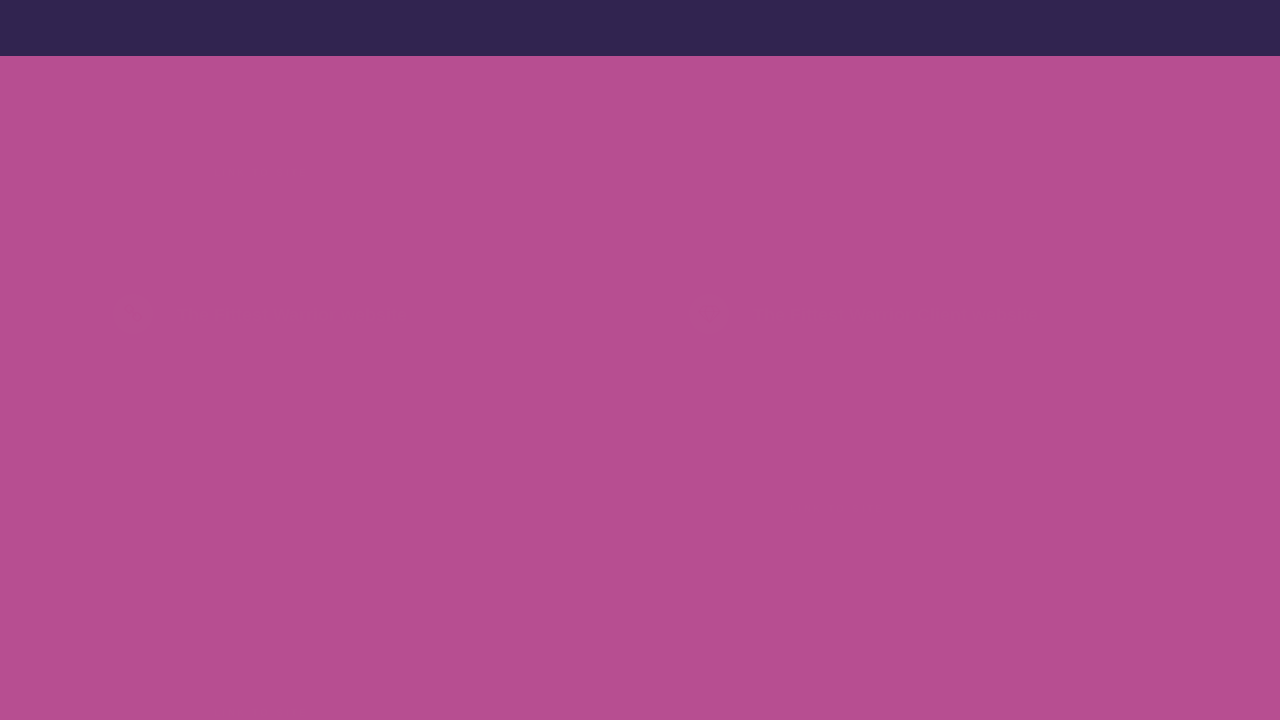

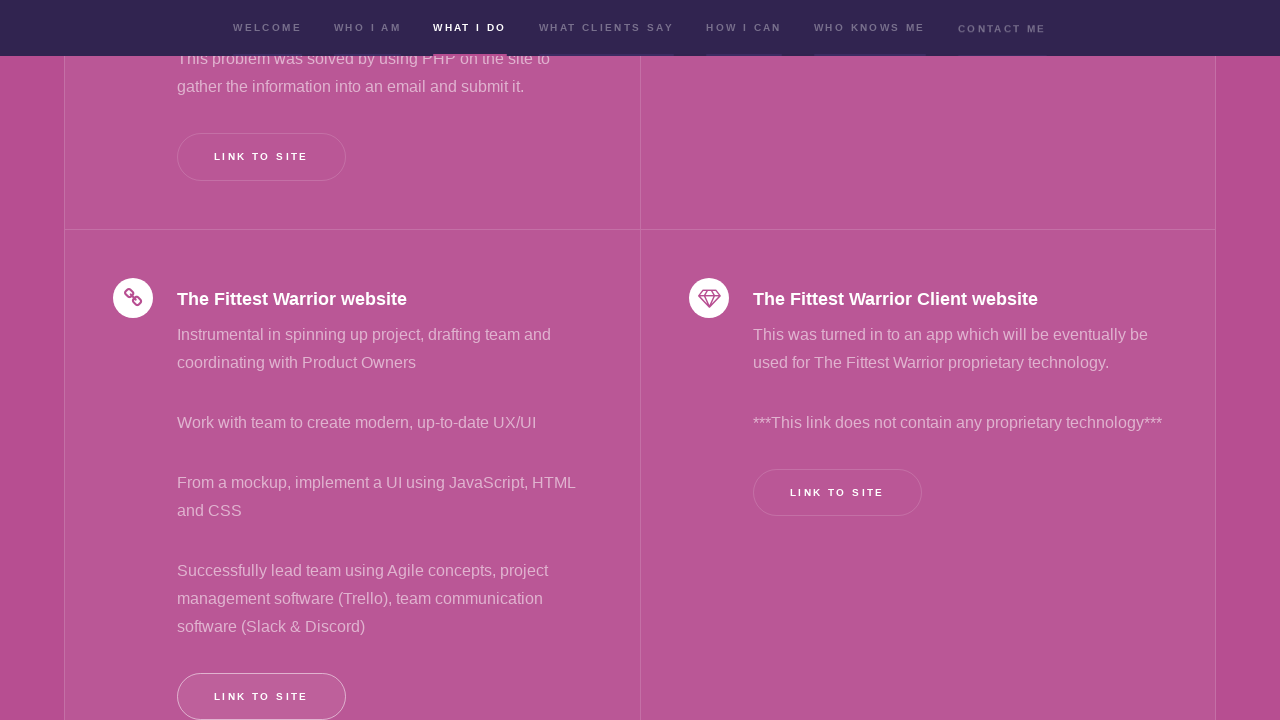